Tests file download functionality by clicking on a download link for a text file

Starting URL: https://the-internet.herokuapp.com/download

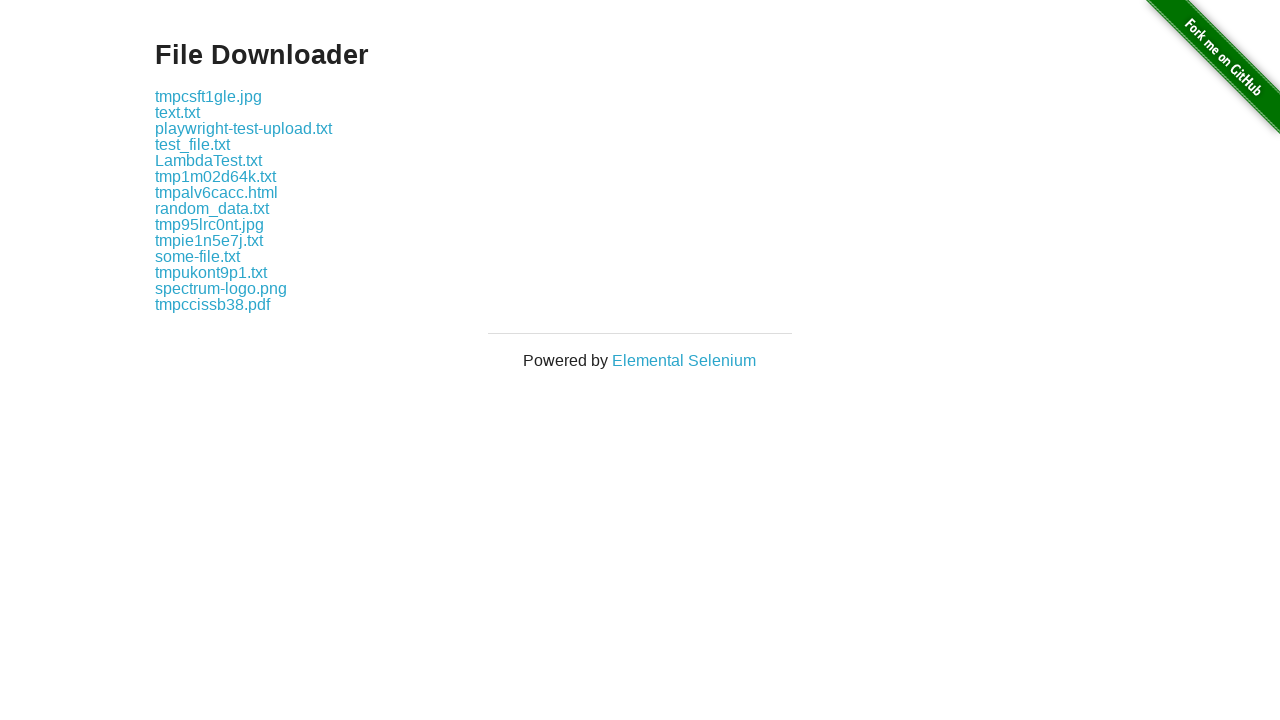

Clicked on test_file.txt download link at (192, 144) on a:has-text('test_file.txt')
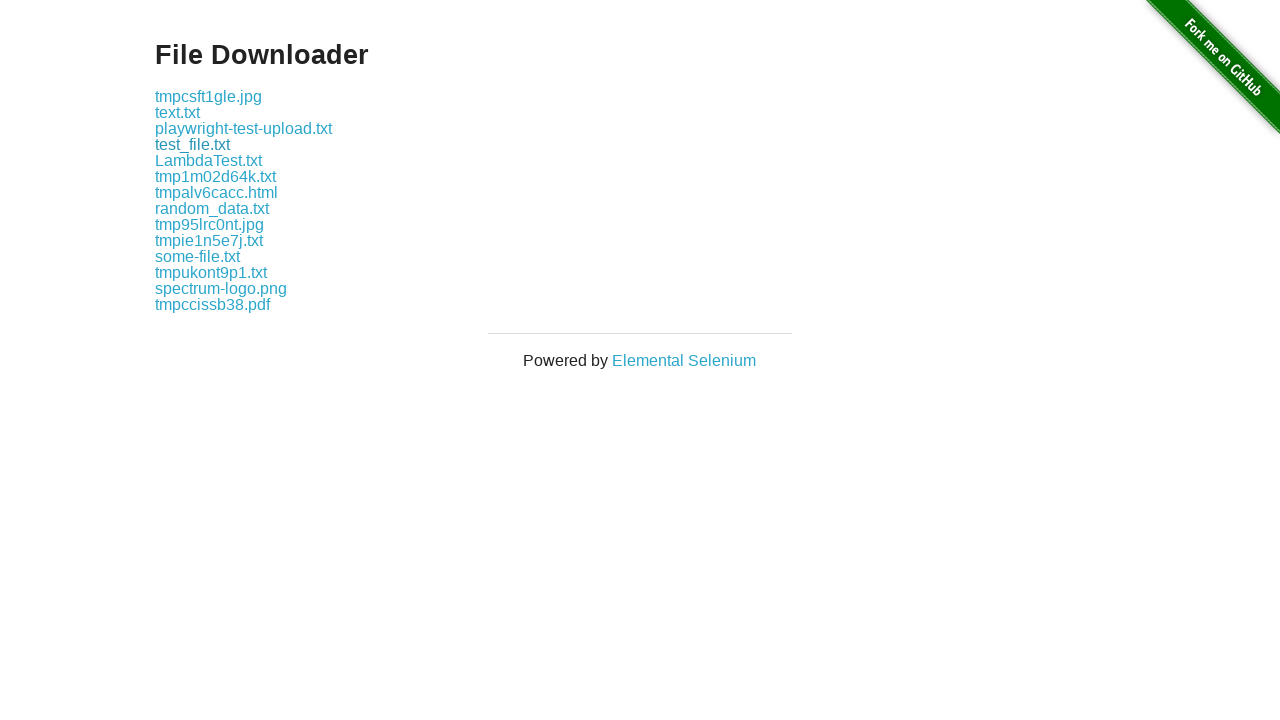

Waited 2 seconds for download to initiate
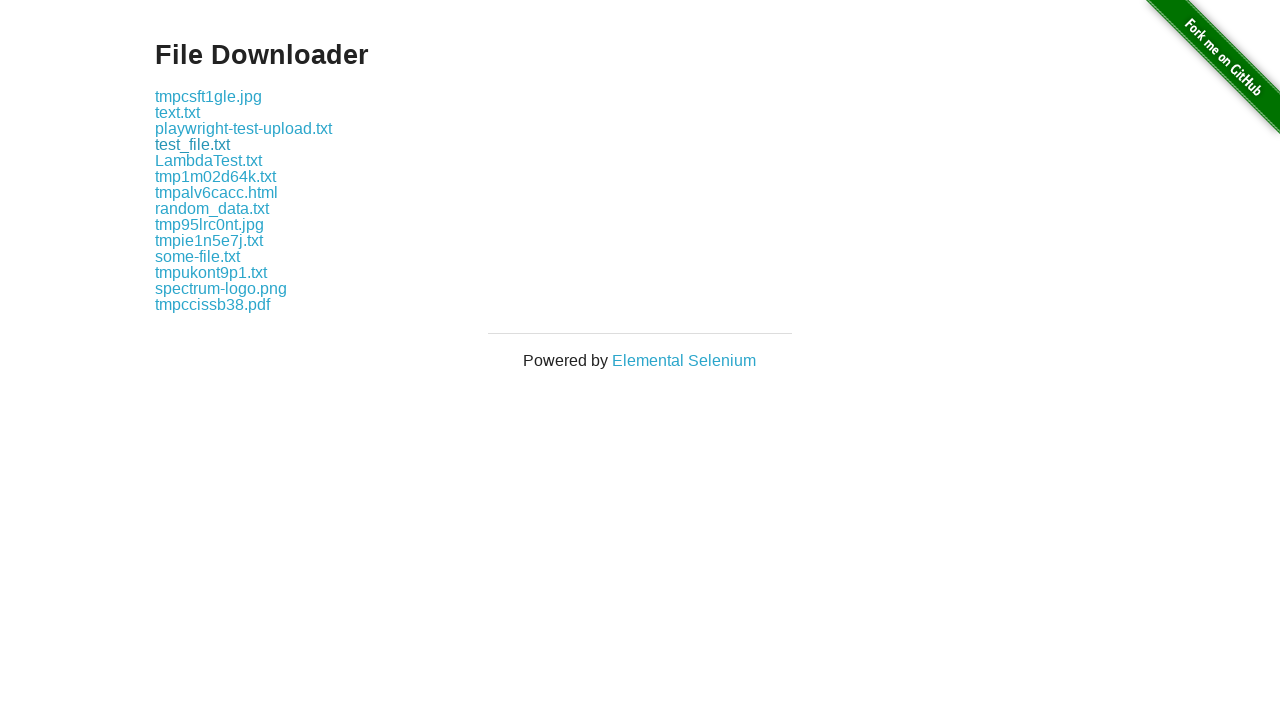

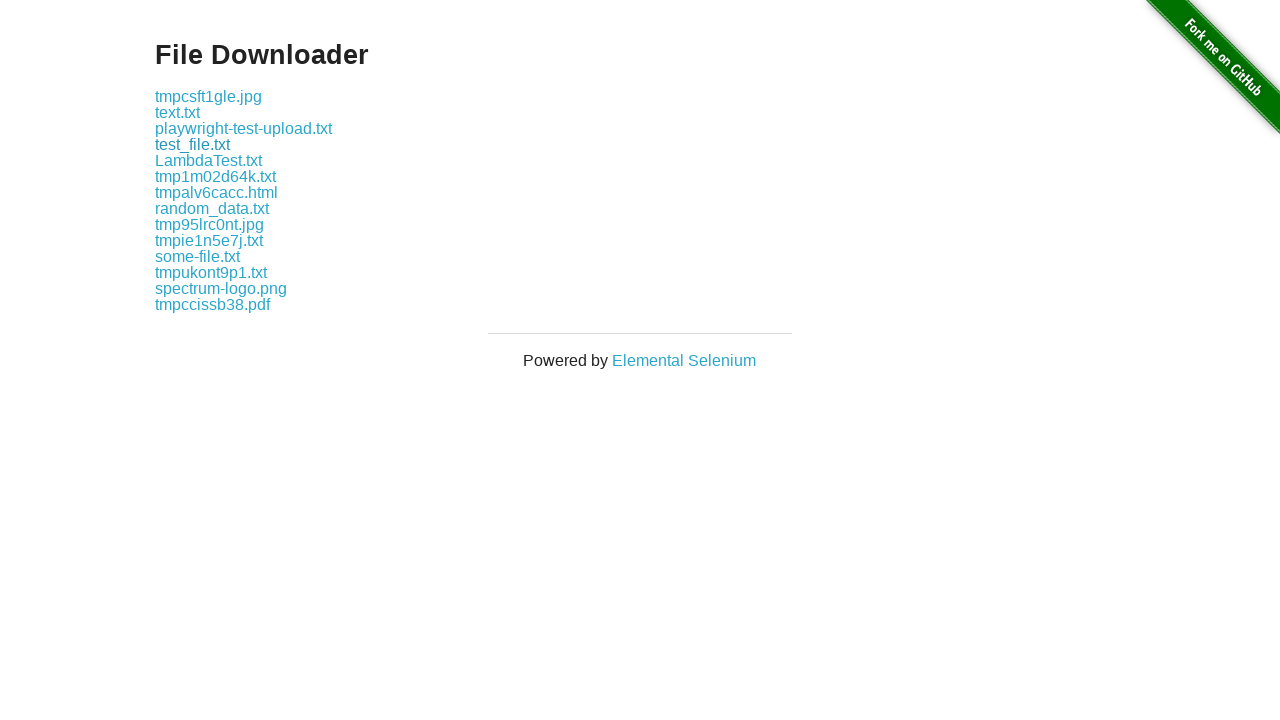